Tests the alert/prompt functionality on a Selenium practice page by getting a password from an alert dialog, entering it into a prompt dialog, verifying the success message appears, and then navigating to a table page.

Starting URL: https://savkk.github.io/selenium-practice/

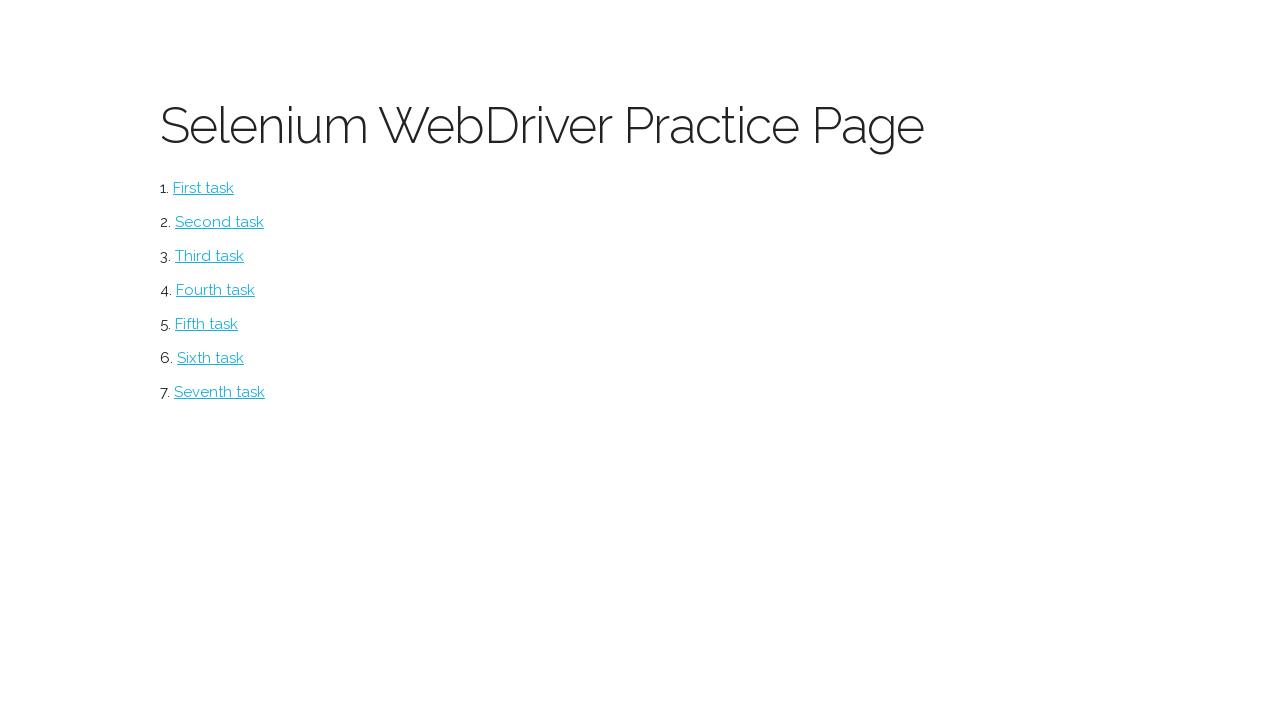

Clicked on alerts section at (210, 358) on #alerts
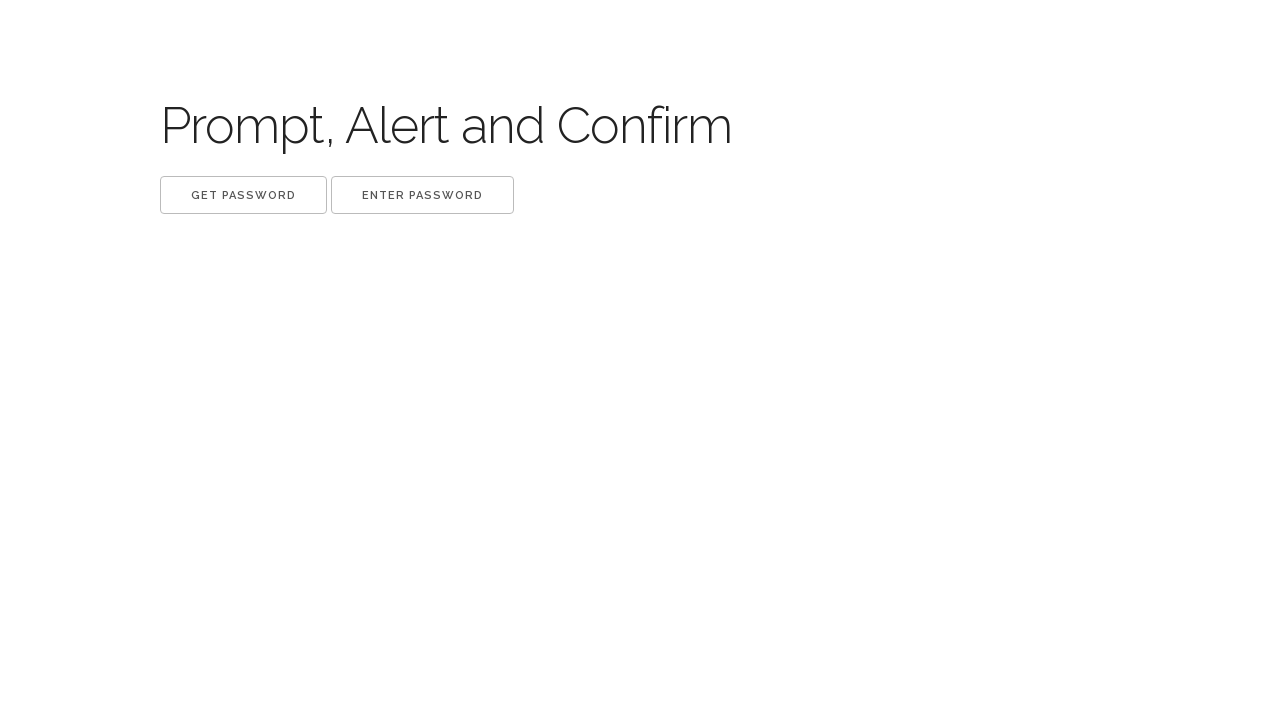

Clicked 'Get password' button at (244, 195) on xpath=//button[.='Get password']
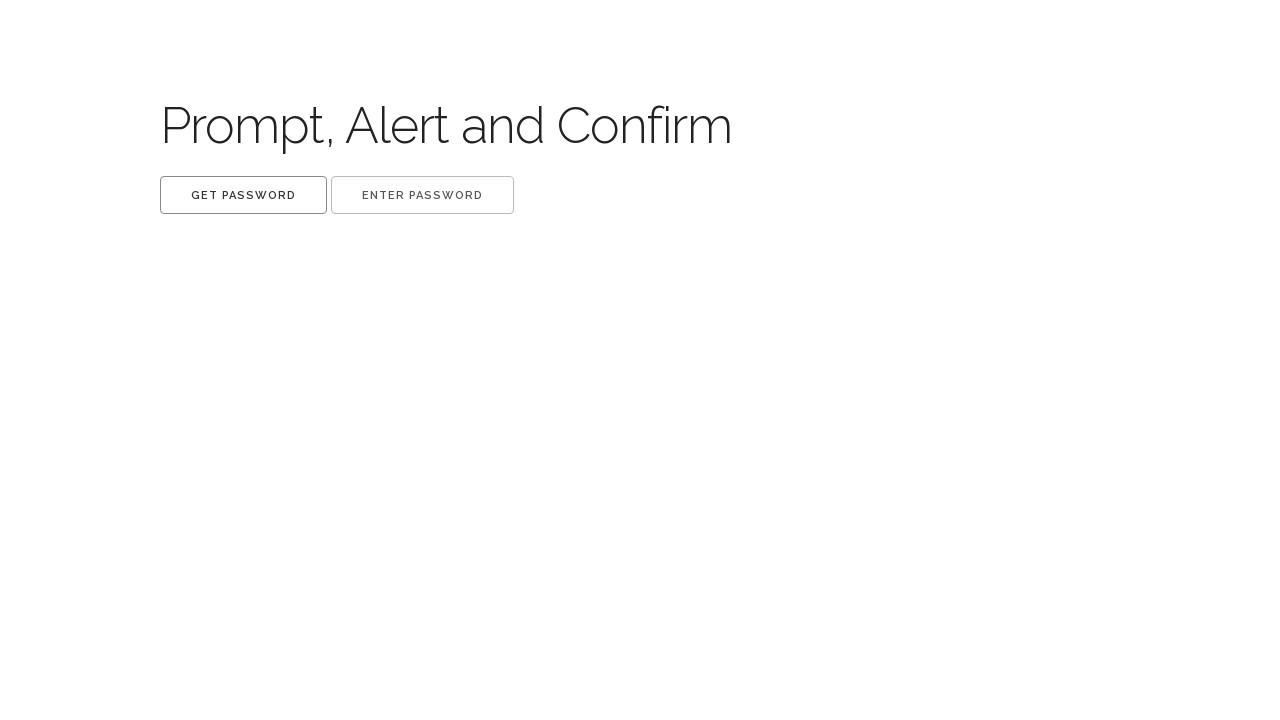

Evaluated window.alertText variable
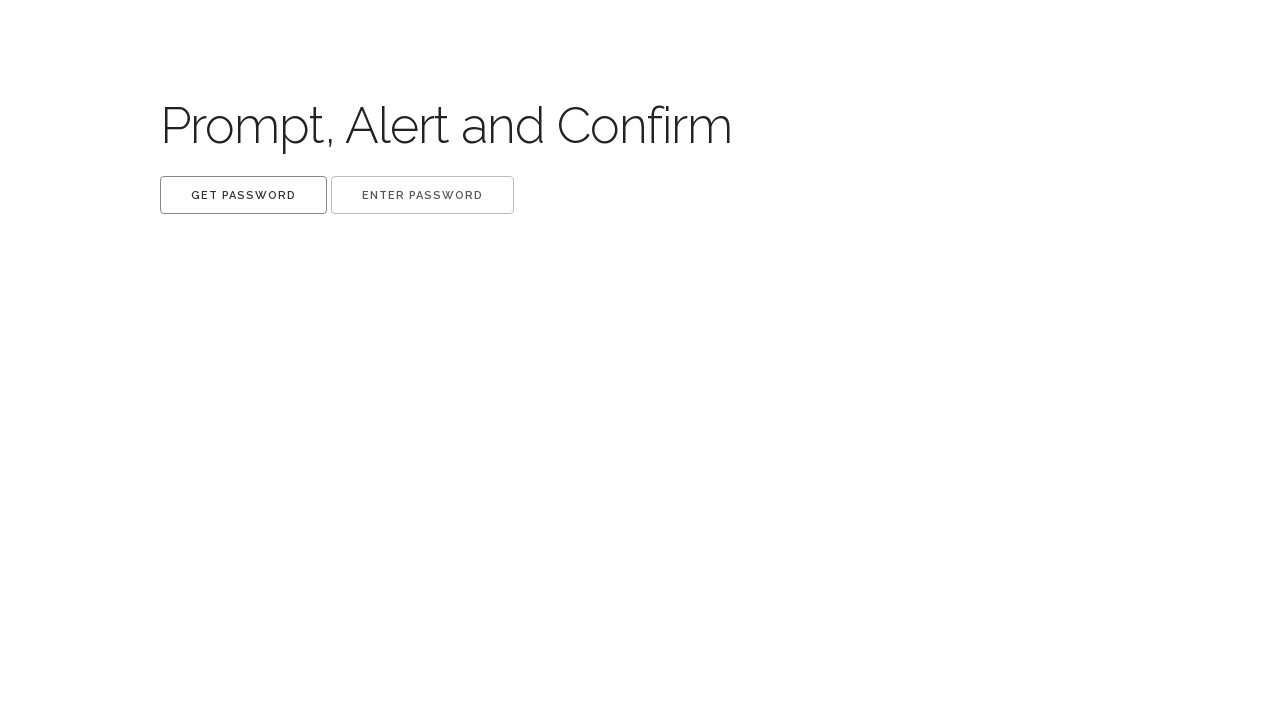

Navigated to Selenium practice homepage
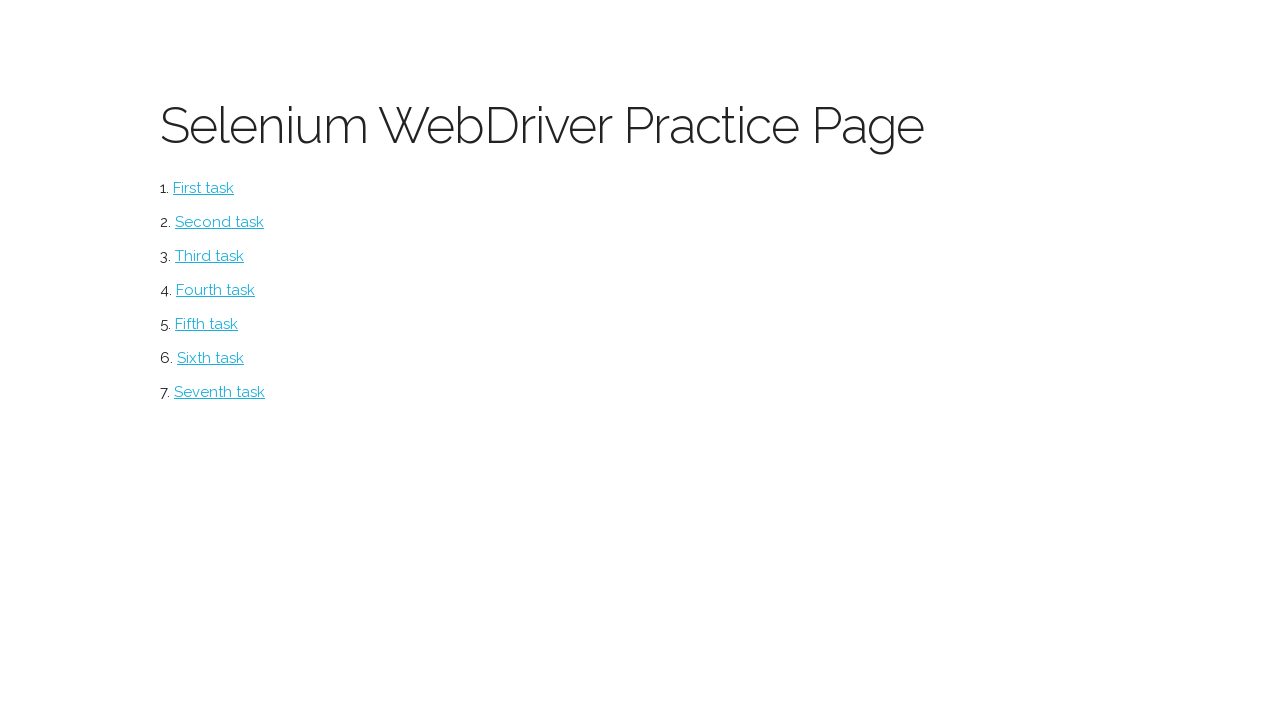

Clicked on alerts section again at (210, 358) on #alerts
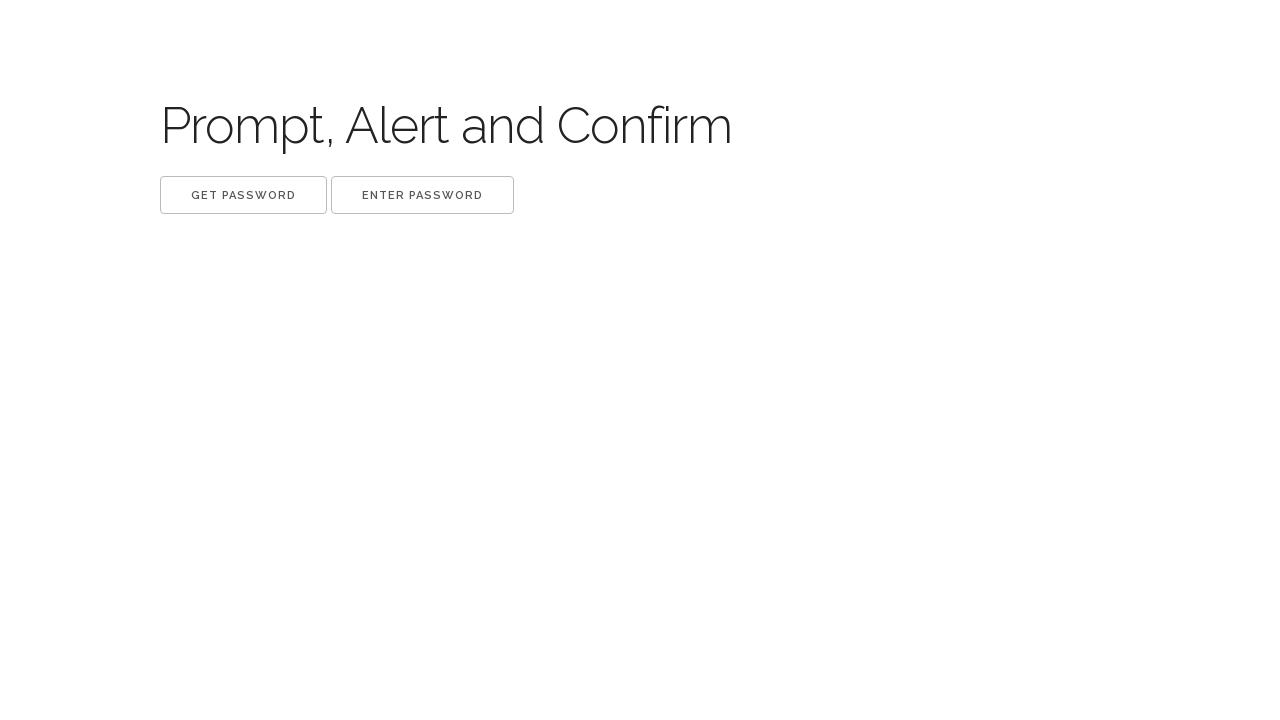

Set up dialog handler for password alert
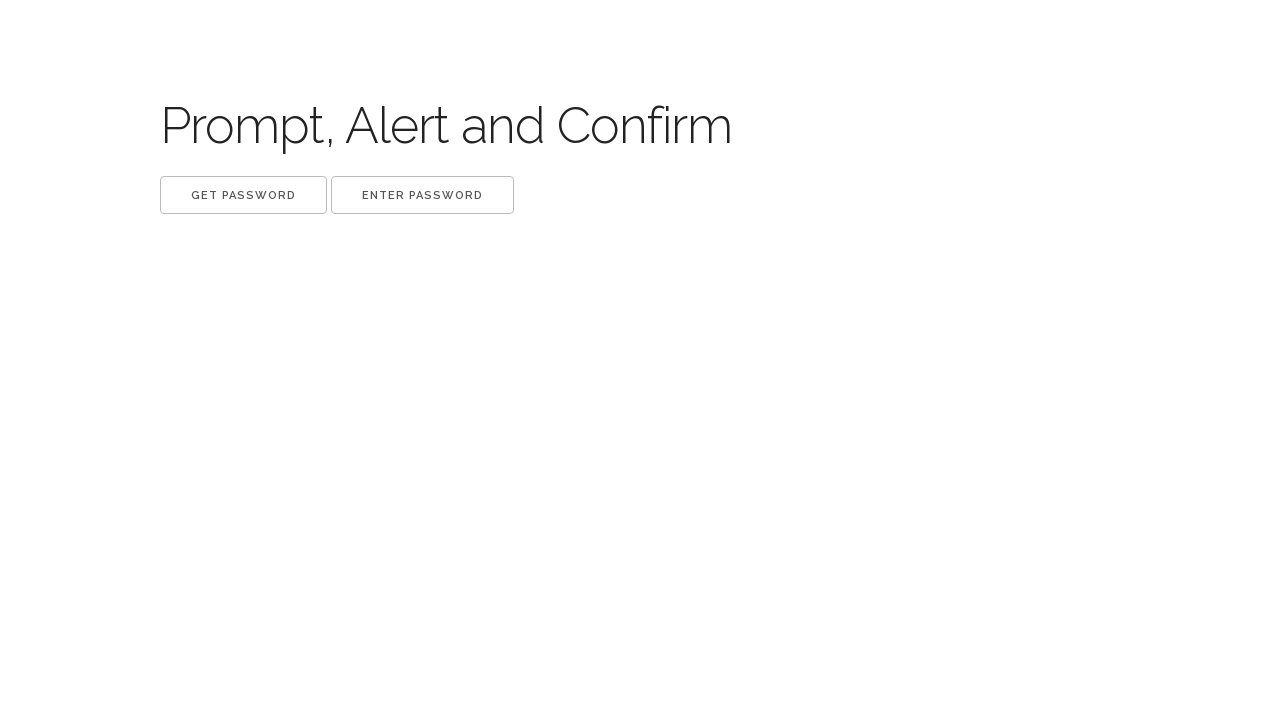

Clicked 'Get password' button to trigger alert at (244, 195) on xpath=//button[.='Get password']
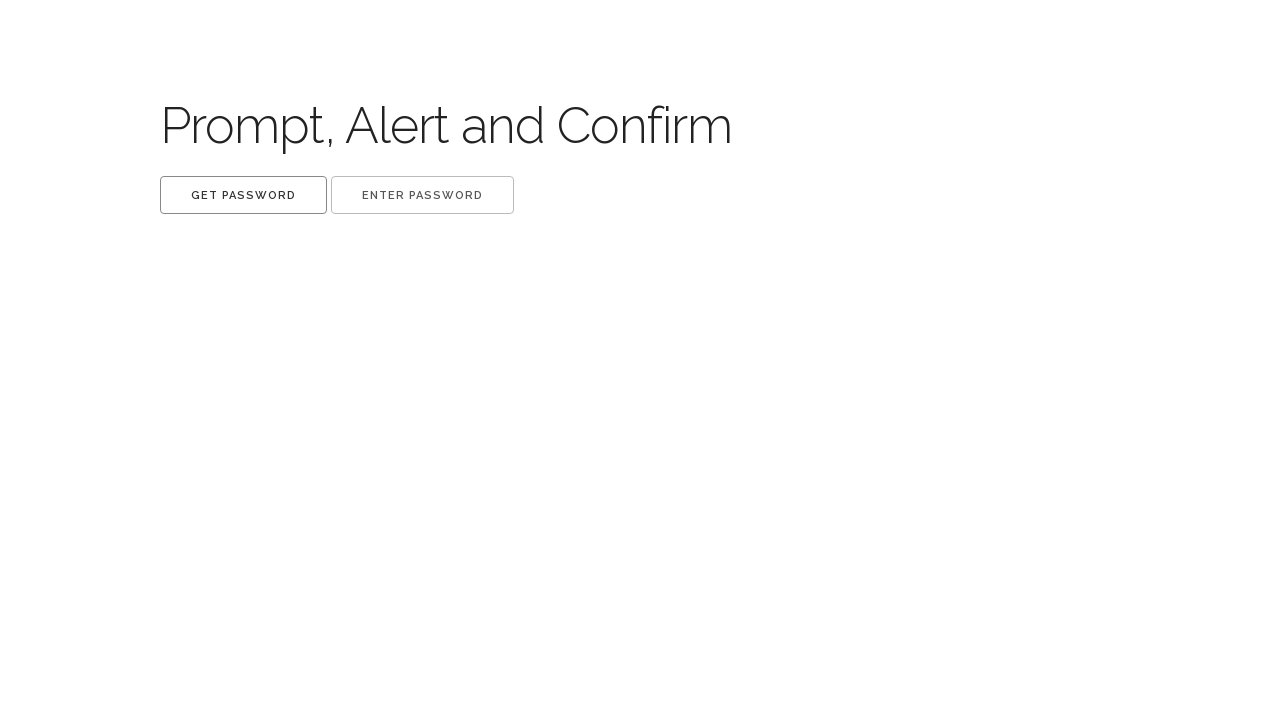

Waited 500ms for password to be captured
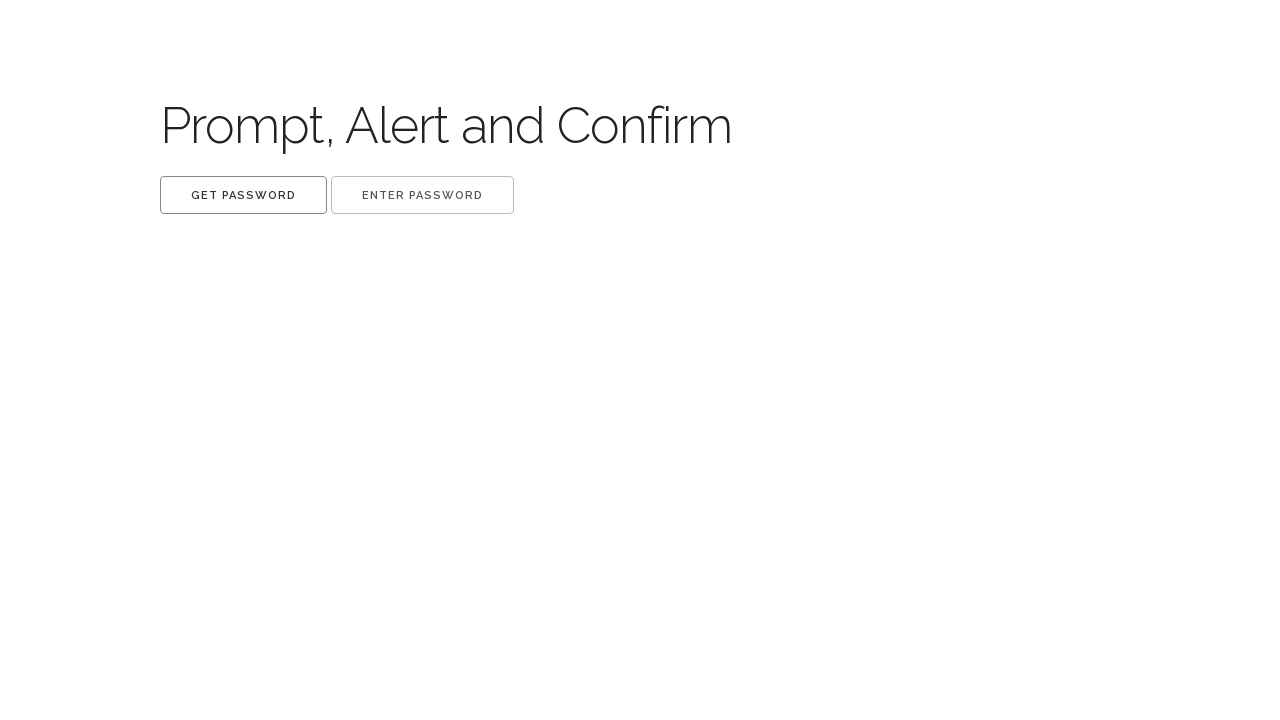

Set up dialog handler for password prompt
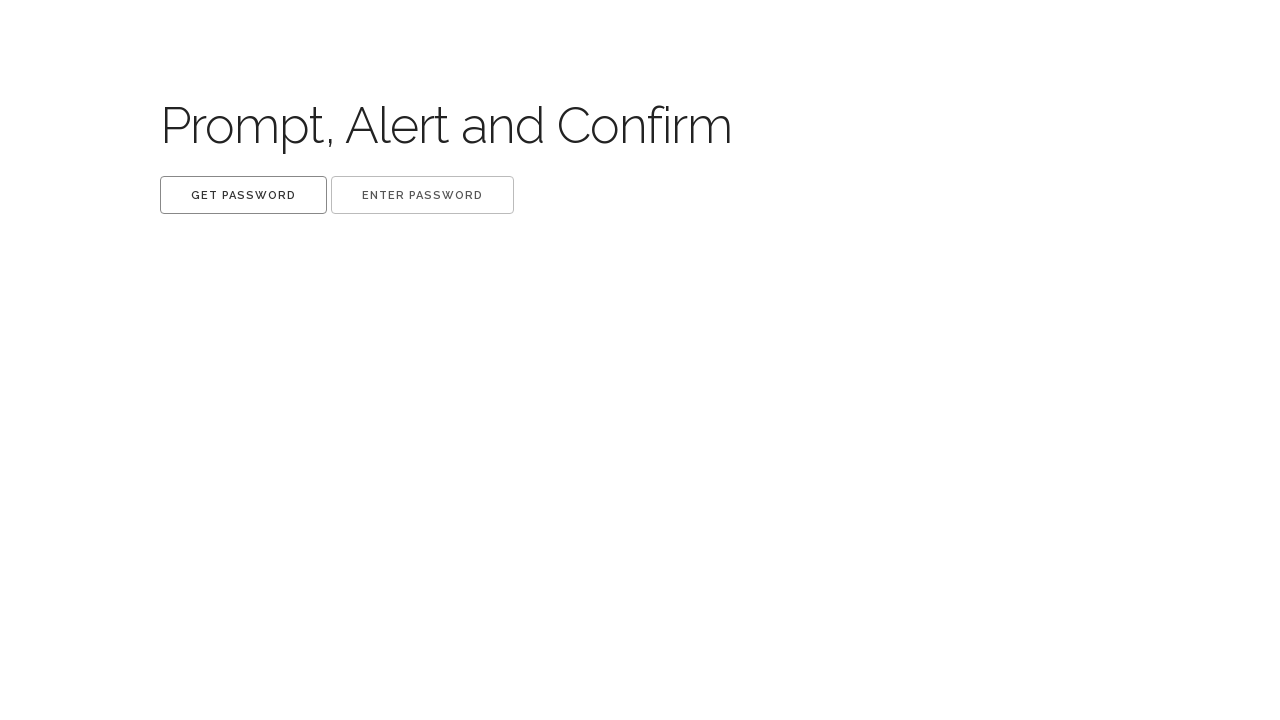

Clicked 'Enter password' button to trigger prompt at (422, 195) on xpath=//button[.='Enter password']
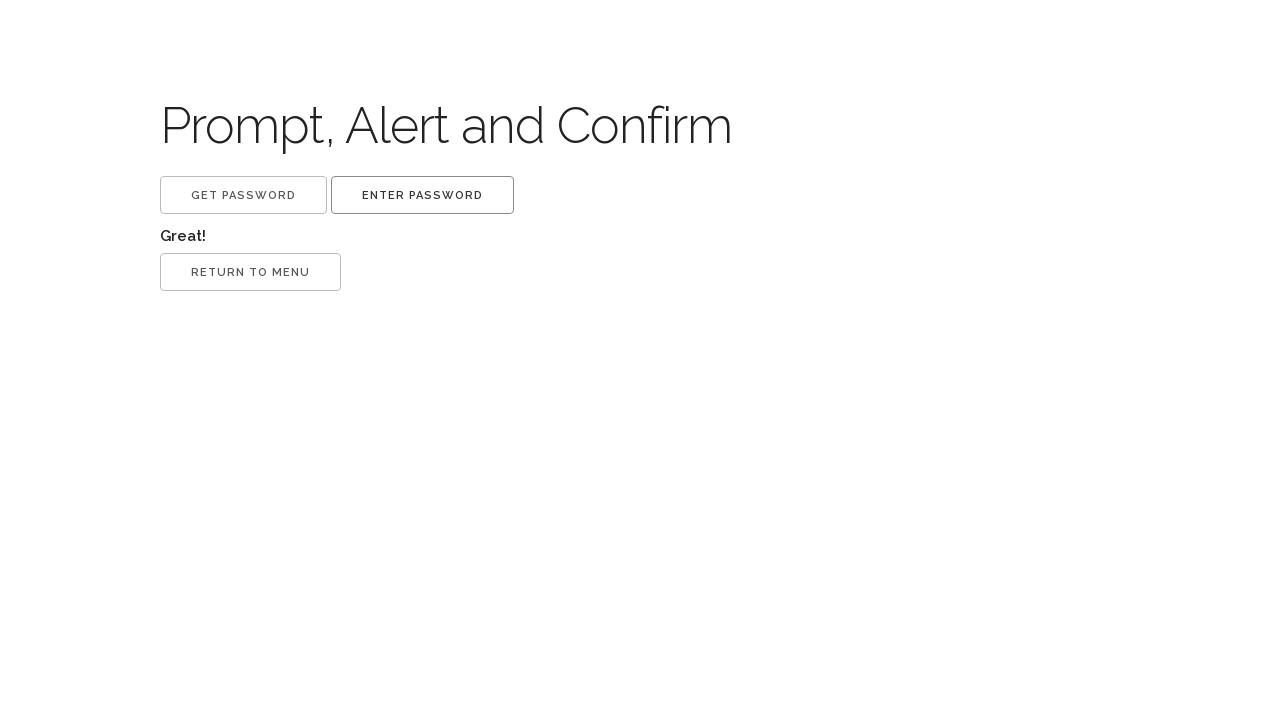

Waited for 'Great!' success message to appear
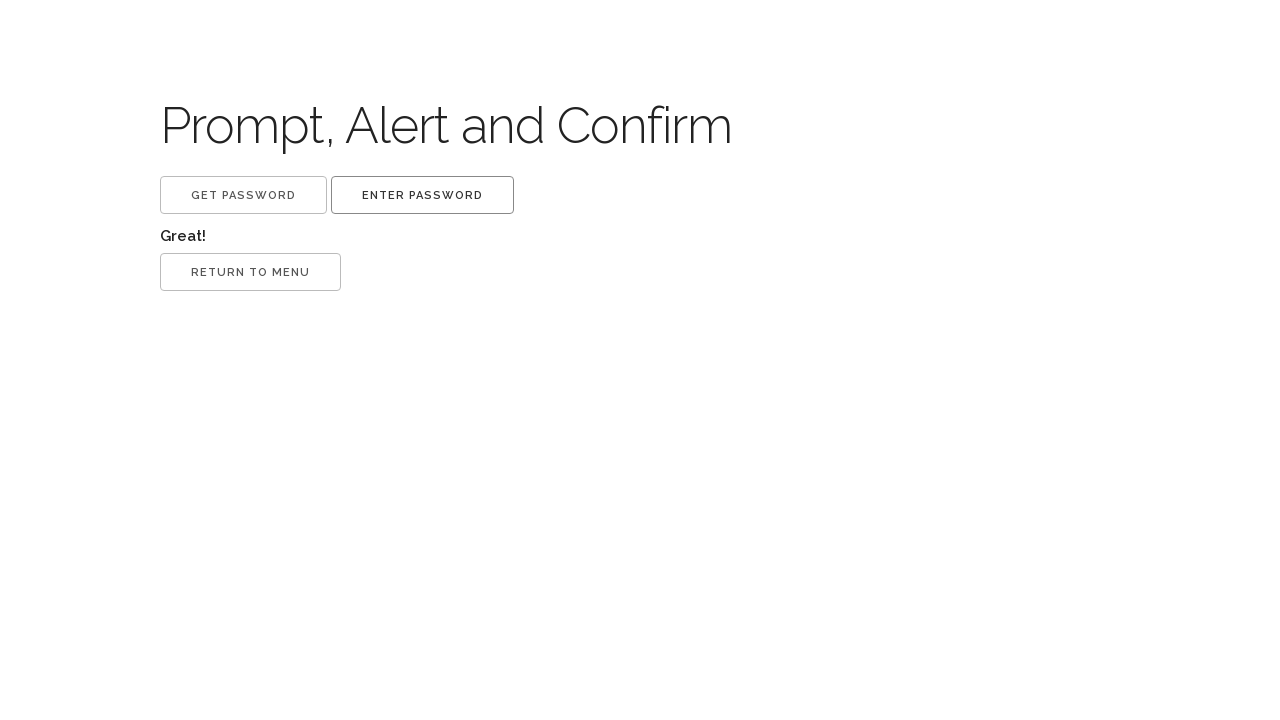

Located 'Great!' label element
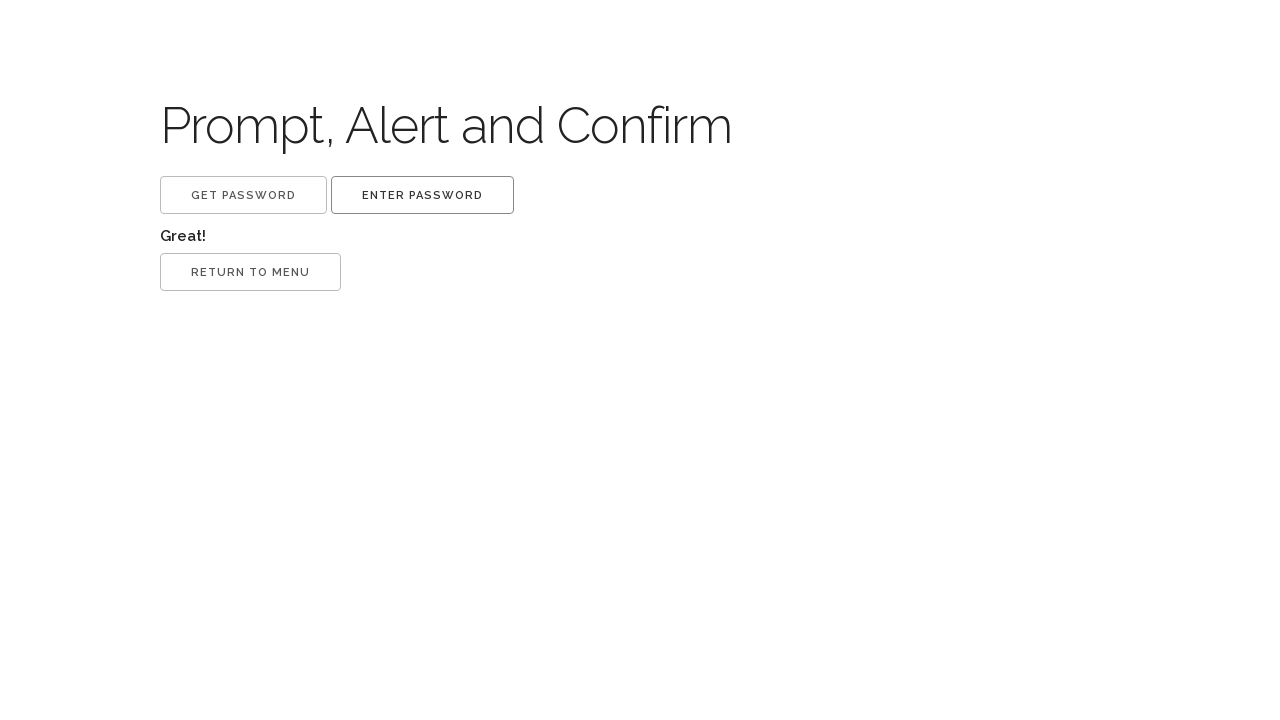

Verified 'Great!' message is displayed
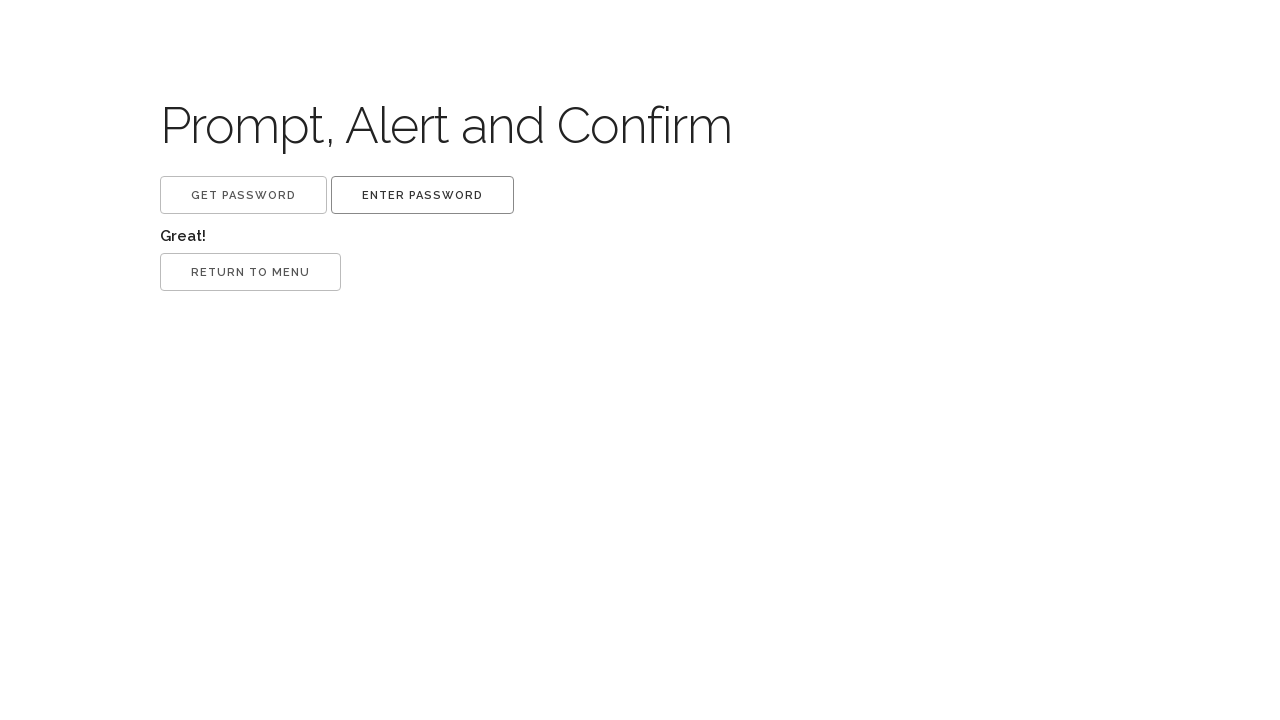

Located 'Return to menu' button
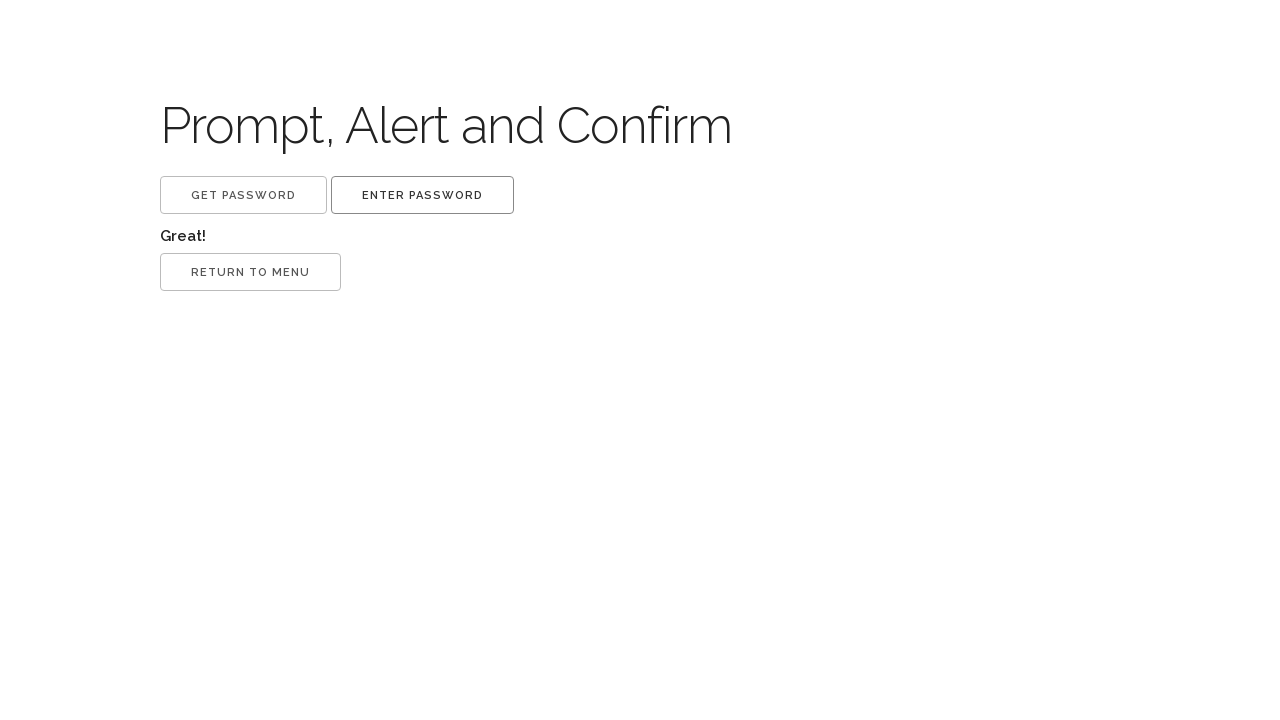

Verified 'Return to menu' button is visible
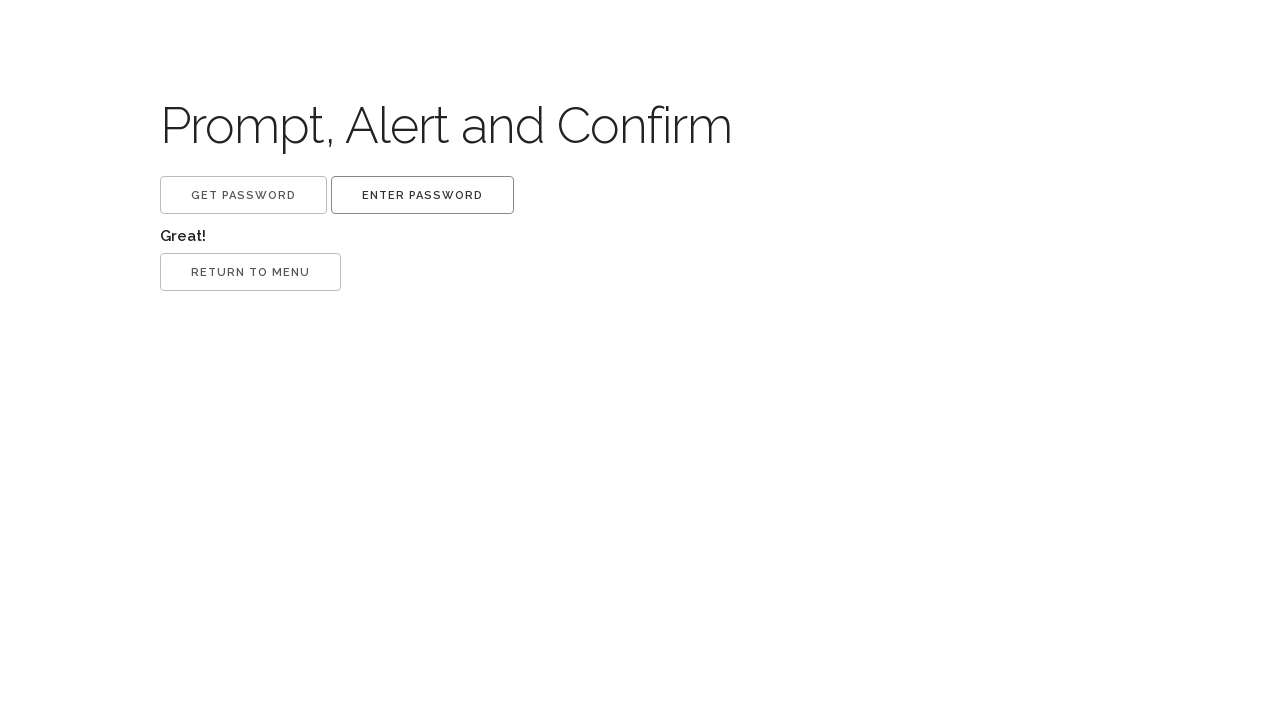

Set up dialog handler for confirm dialog
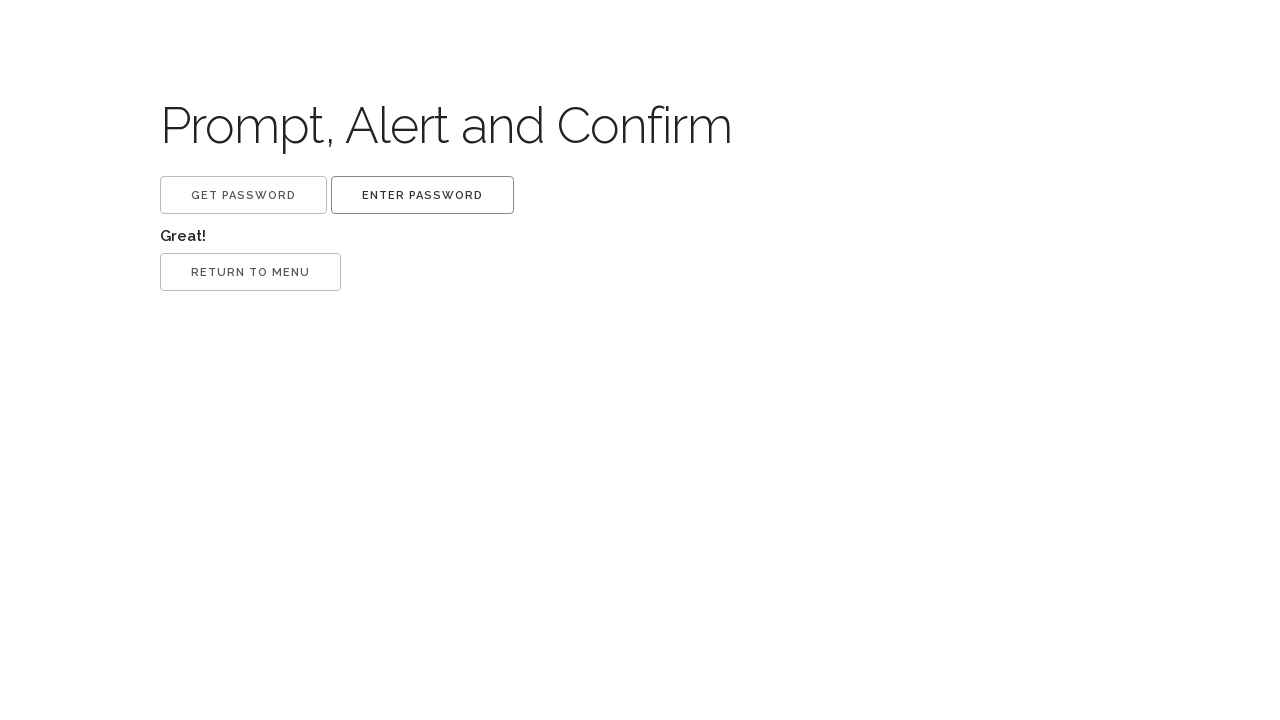

Clicked 'Return to menu' button at (250, 272) on xpath=//button[.='Return to menu']
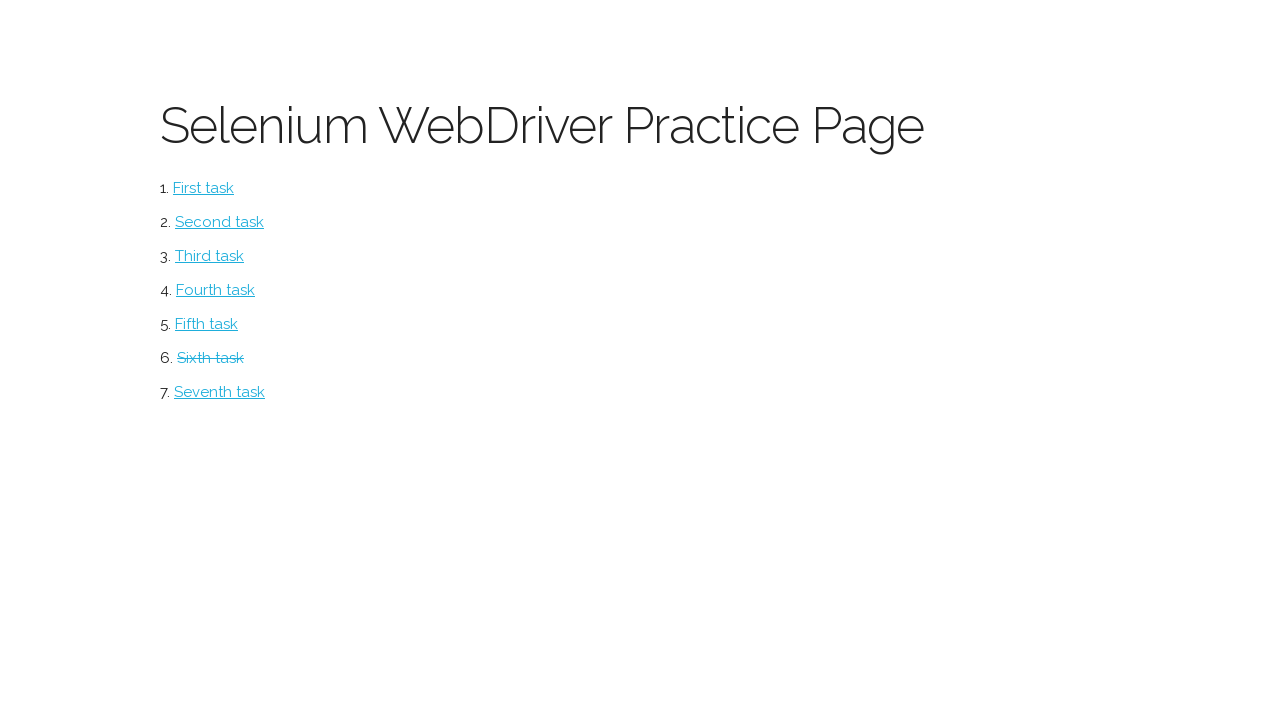

Clicked on table section at (220, 392) on #table
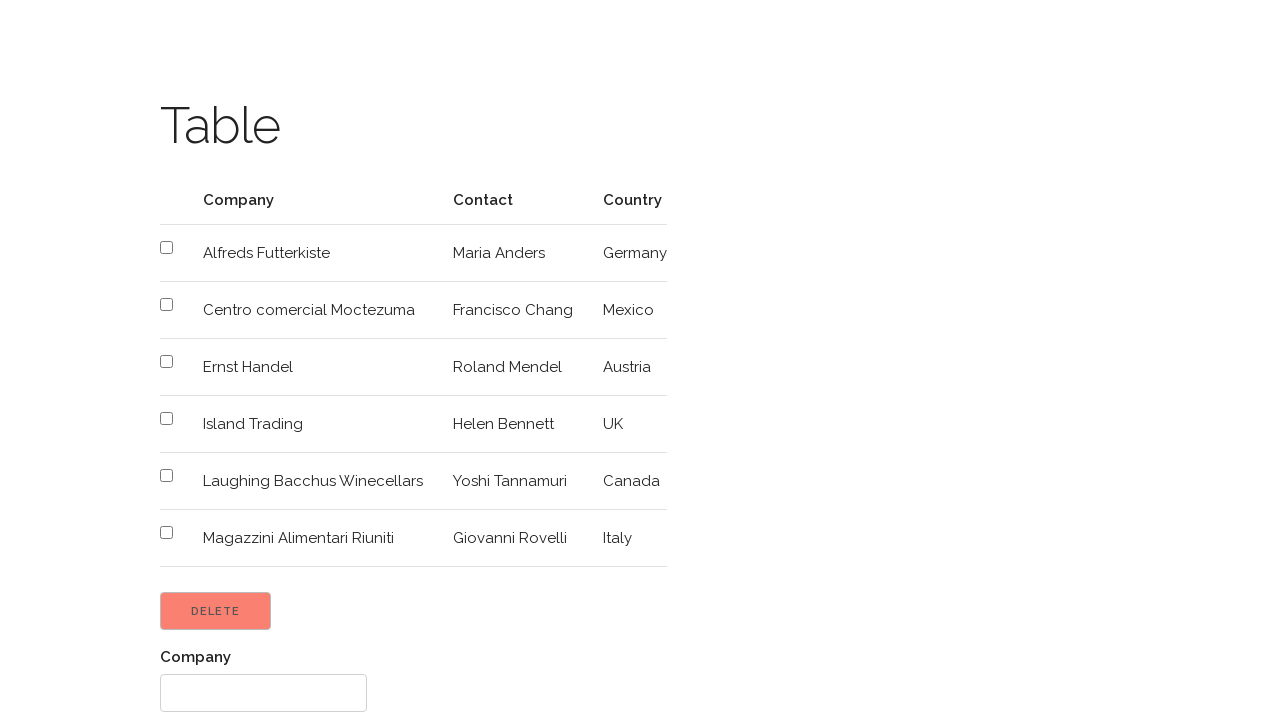

Verified table page loaded with table elements present
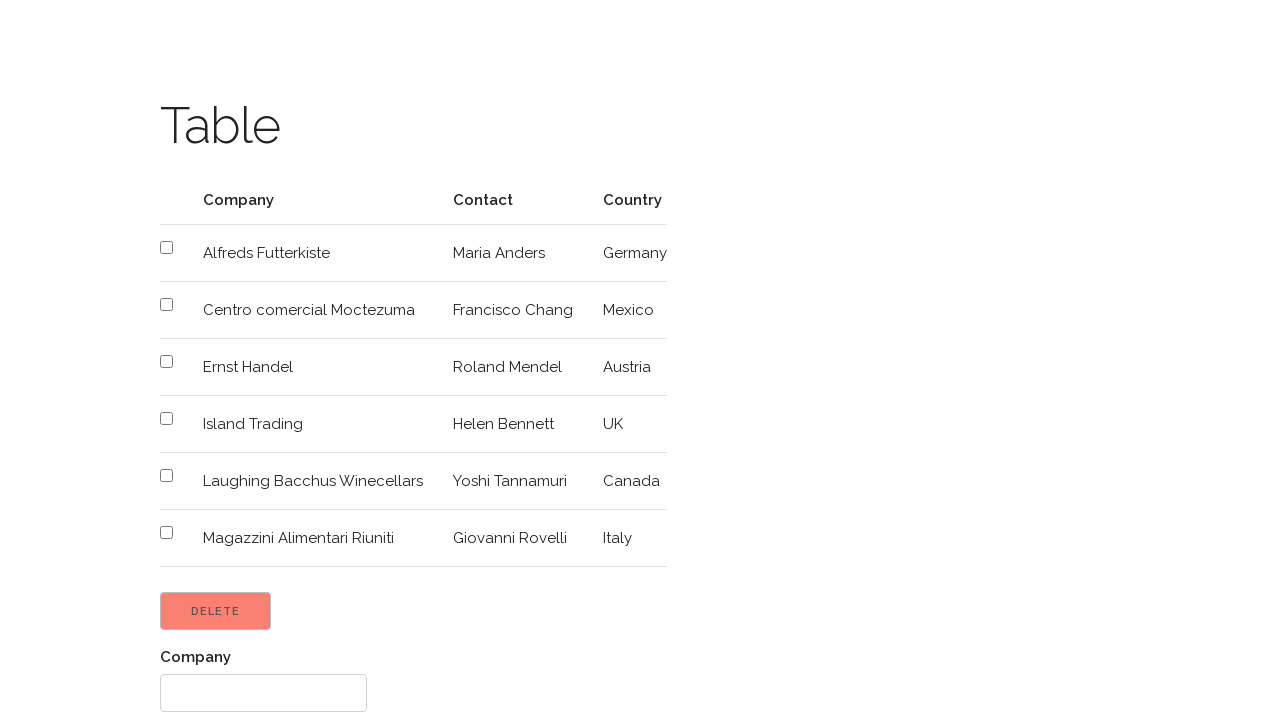

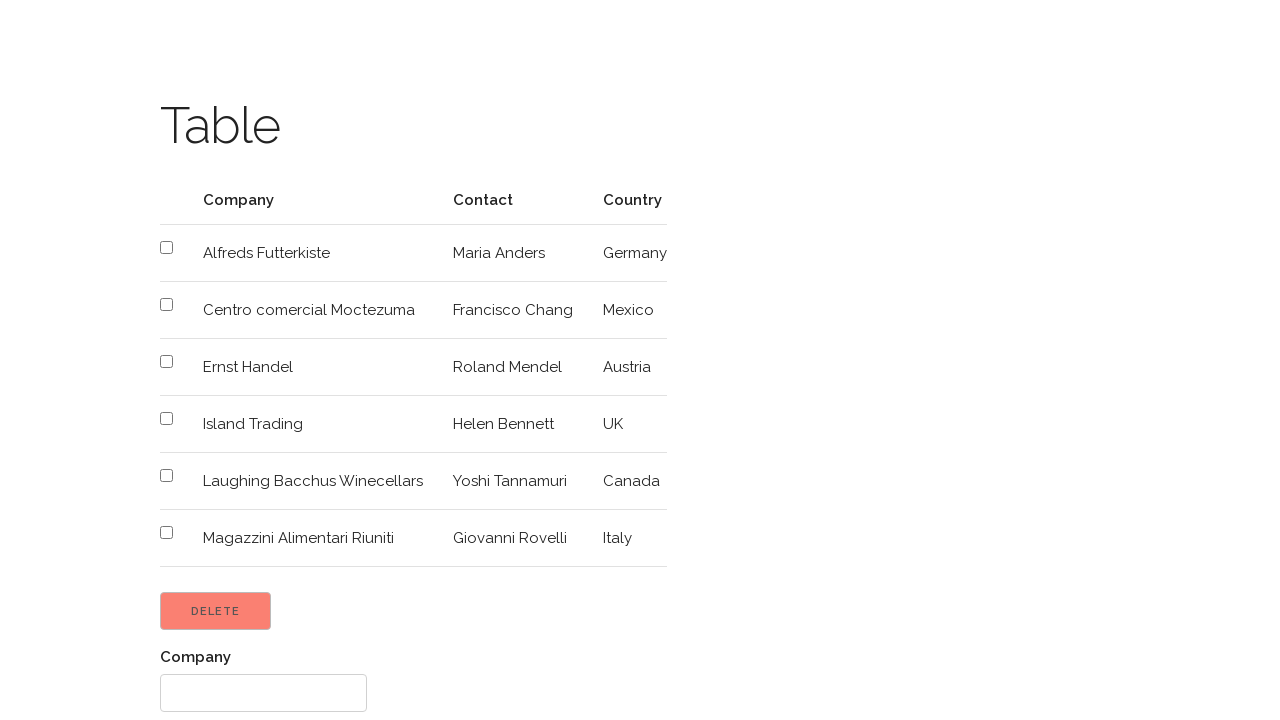